Tests radio button selection by navigating to Elements section and clicking the Impressive radio button

Starting URL: https://demoqa.com/

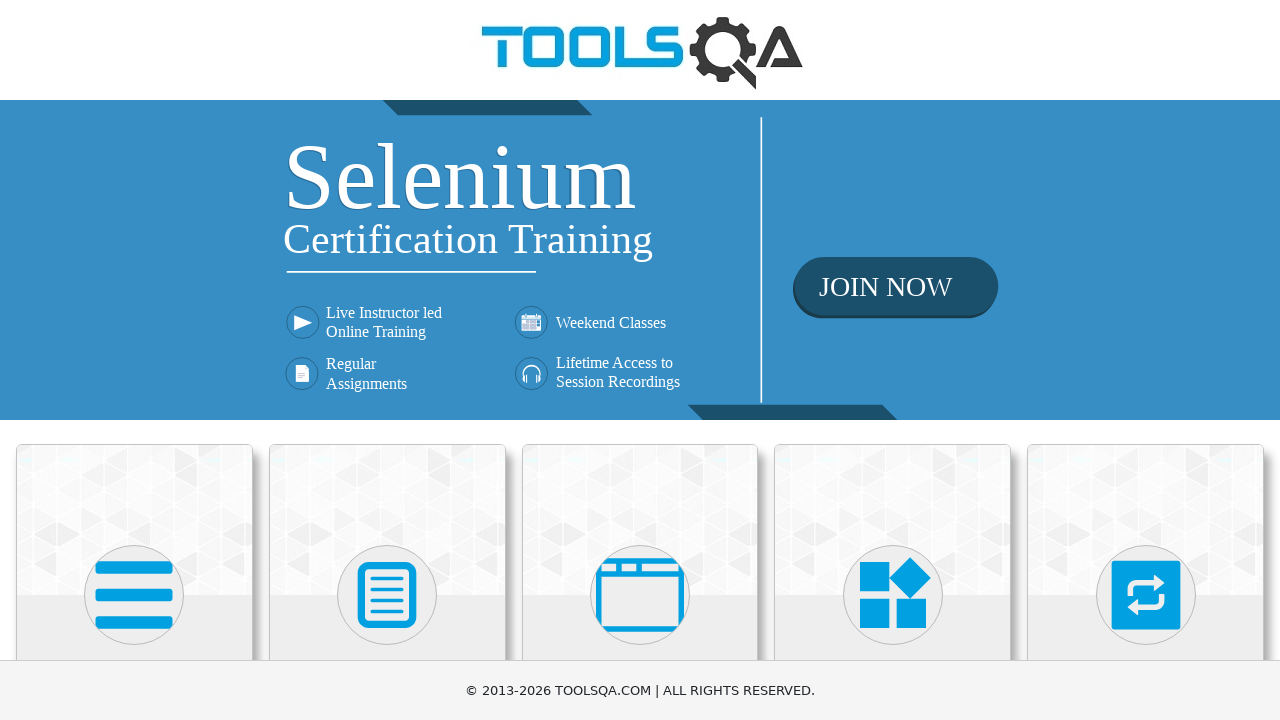

Clicked on Elements card at (134, 360) on xpath=//h5[text()='Elements']
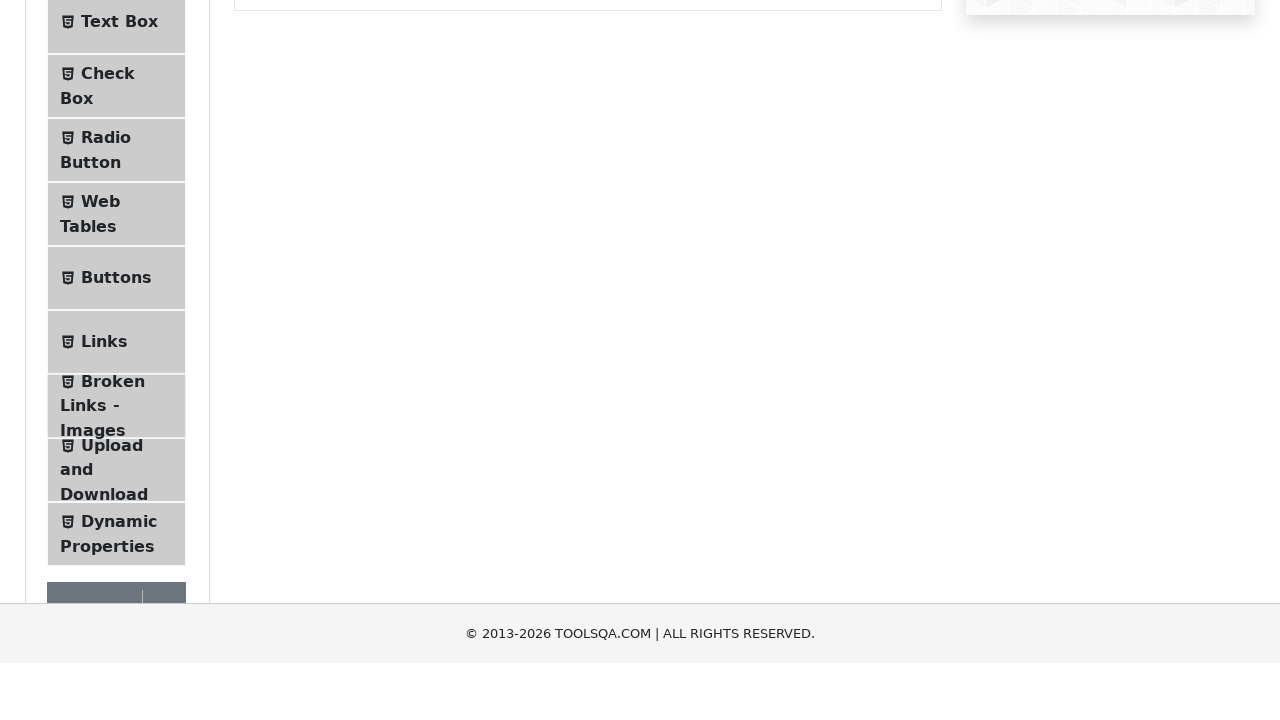

Clicked on Radio Button menu item at (116, 389) on #item-2
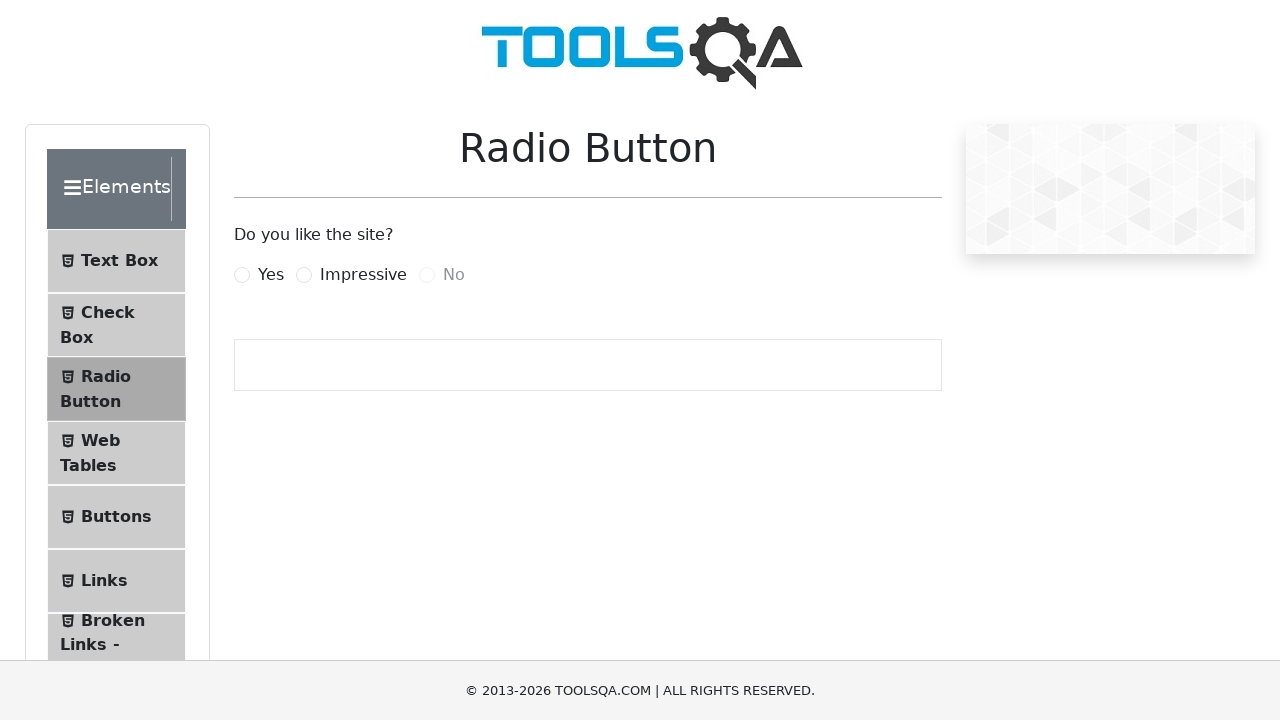

Clicked on Impressive radio button at (363, 275) on label[for='impressiveRadio']
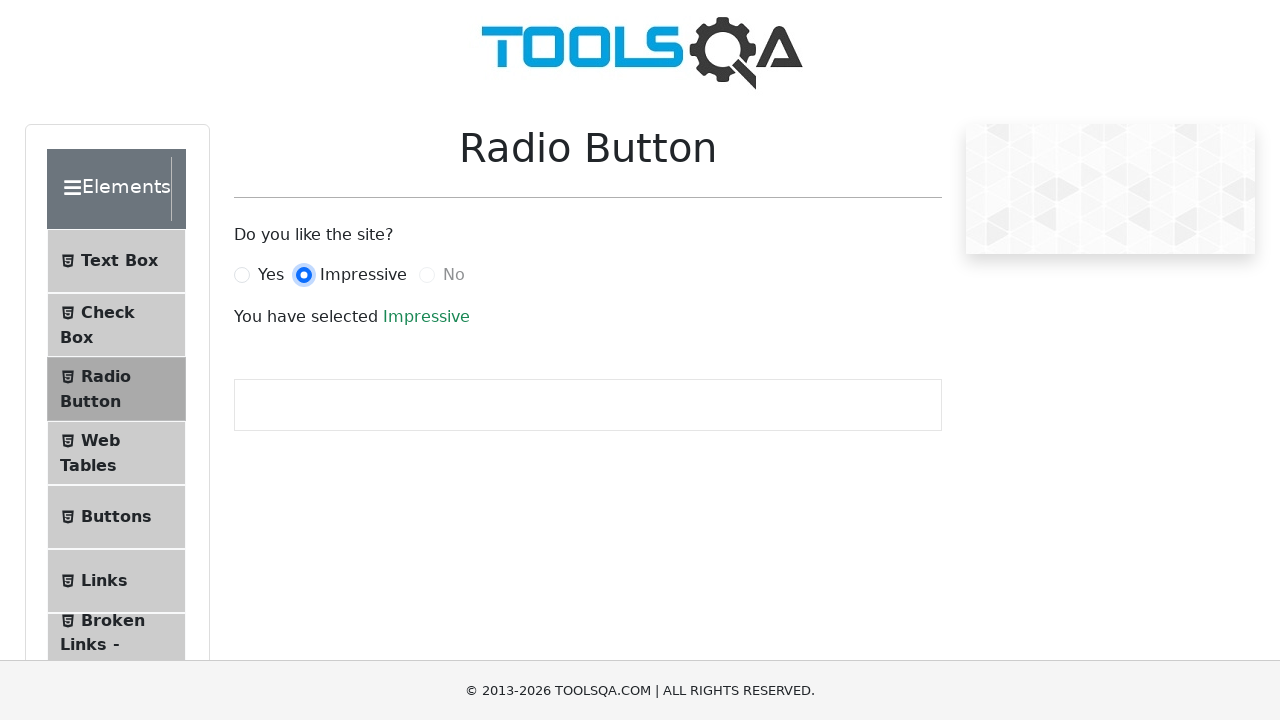

Success message appeared after selecting Impressive radio button
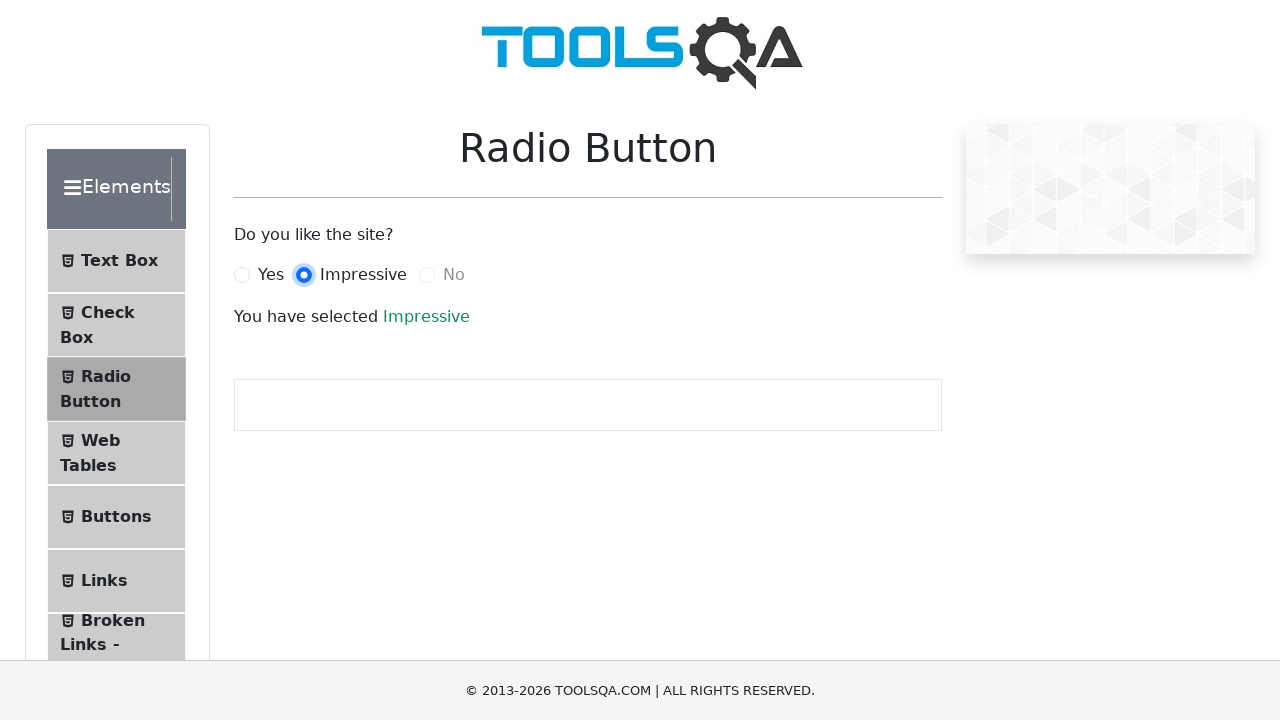

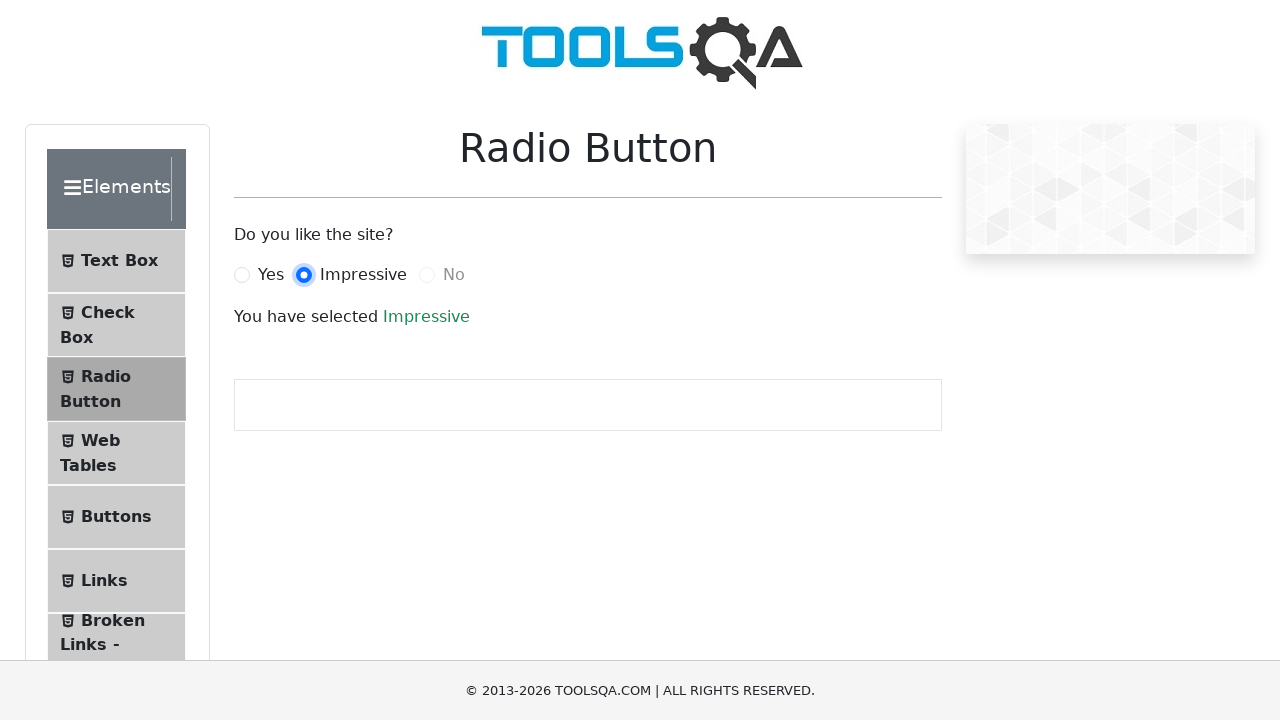